Navigates to TataCliq website and retrieves page information including title, URL, and domain name using JavaScript execution

Starting URL: https://tatacliq.com

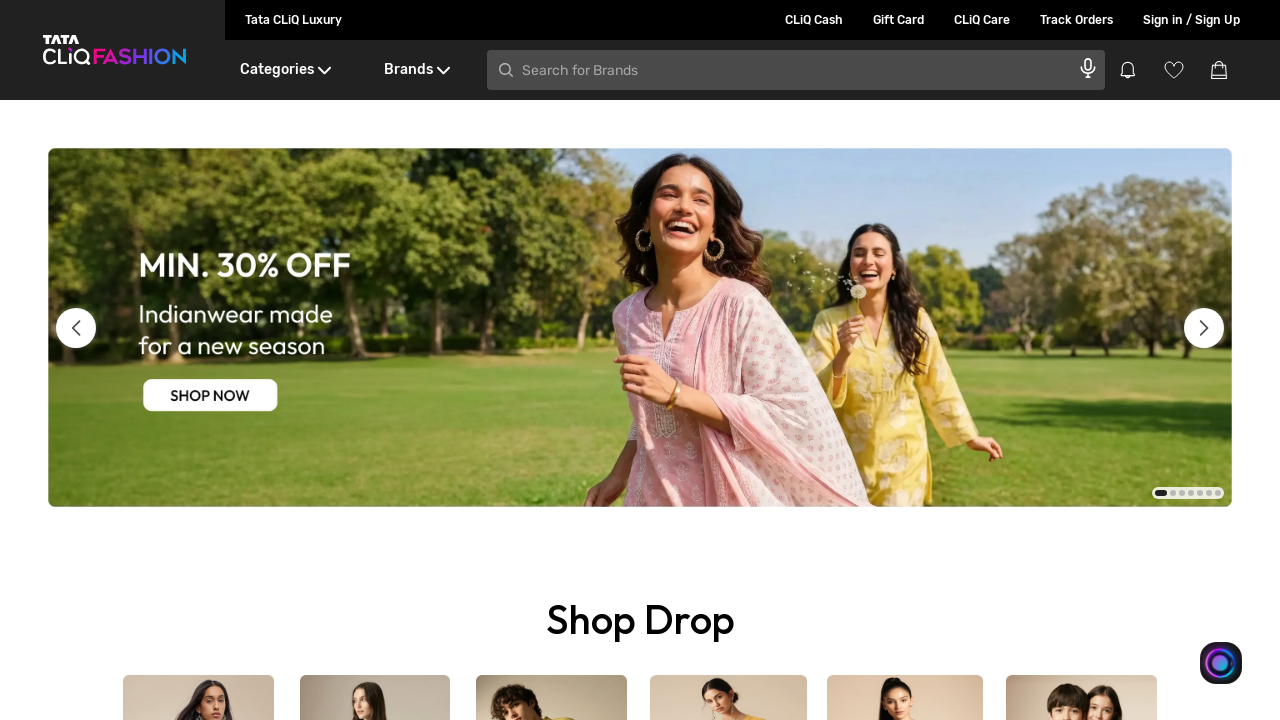

Retrieved page title using JavaScript: document.title
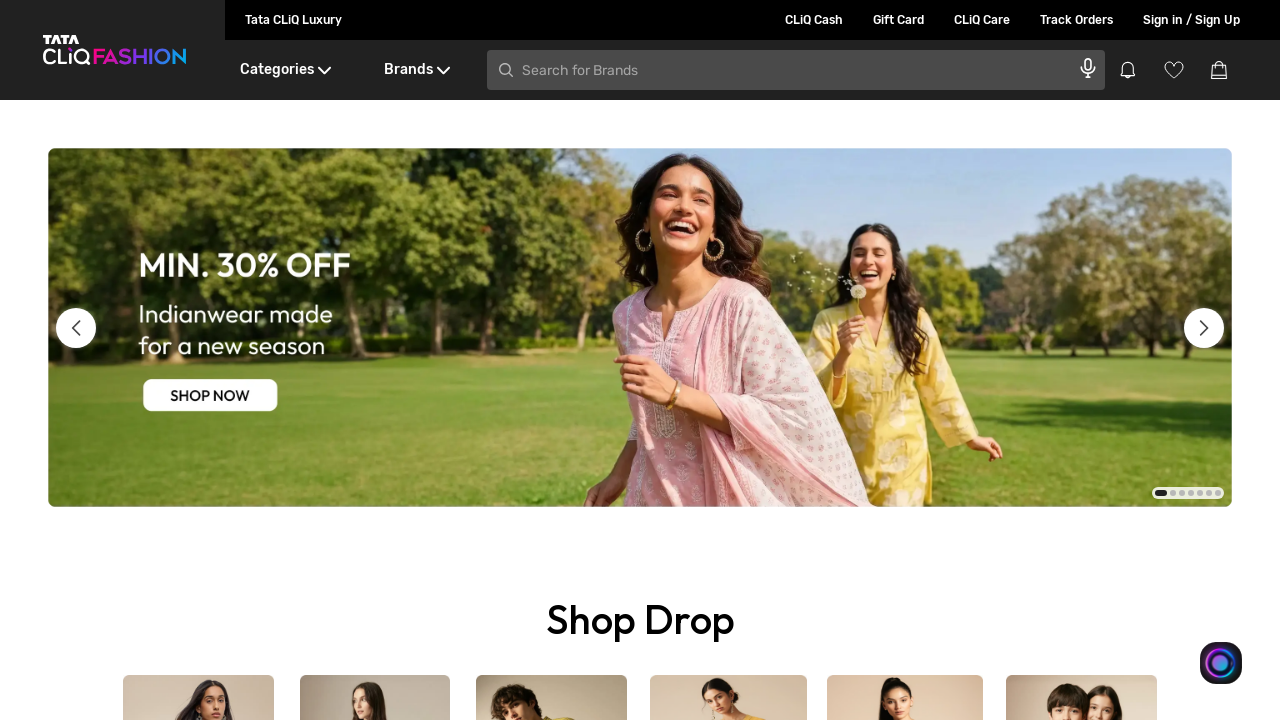

Retrieved current URL using JavaScript: document.URL
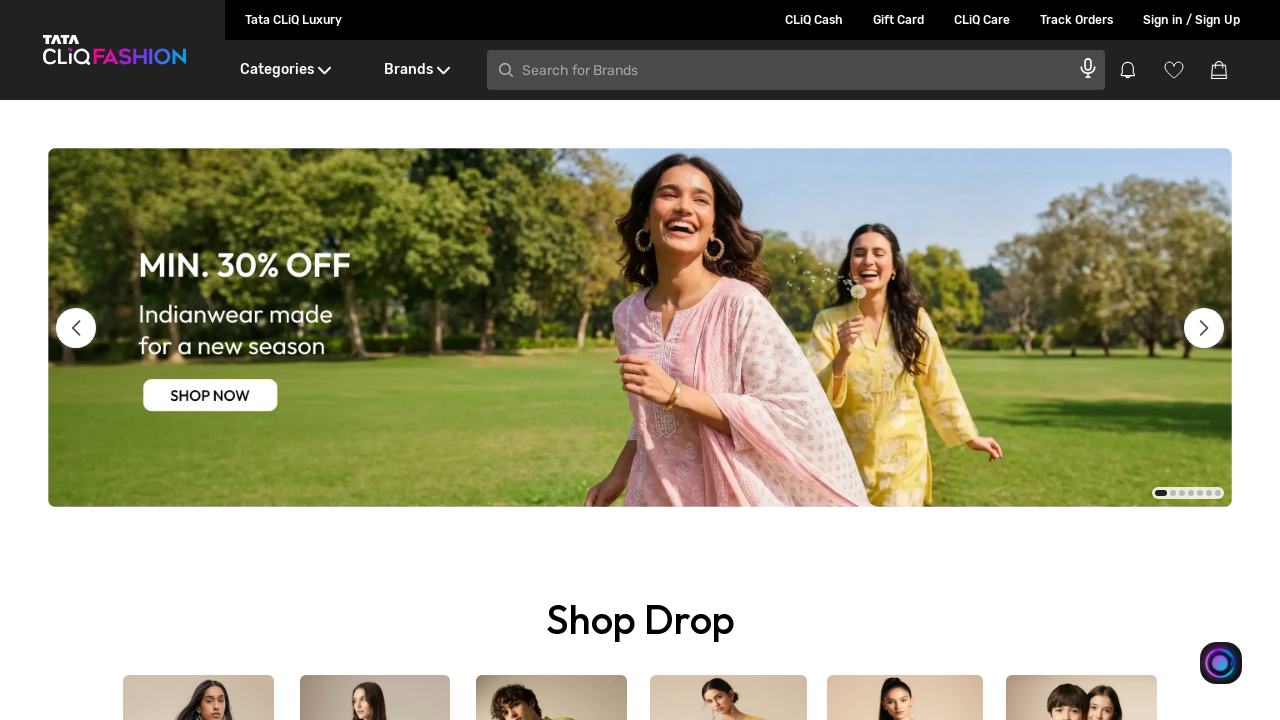

Retrieved domain name using JavaScript: document.domain
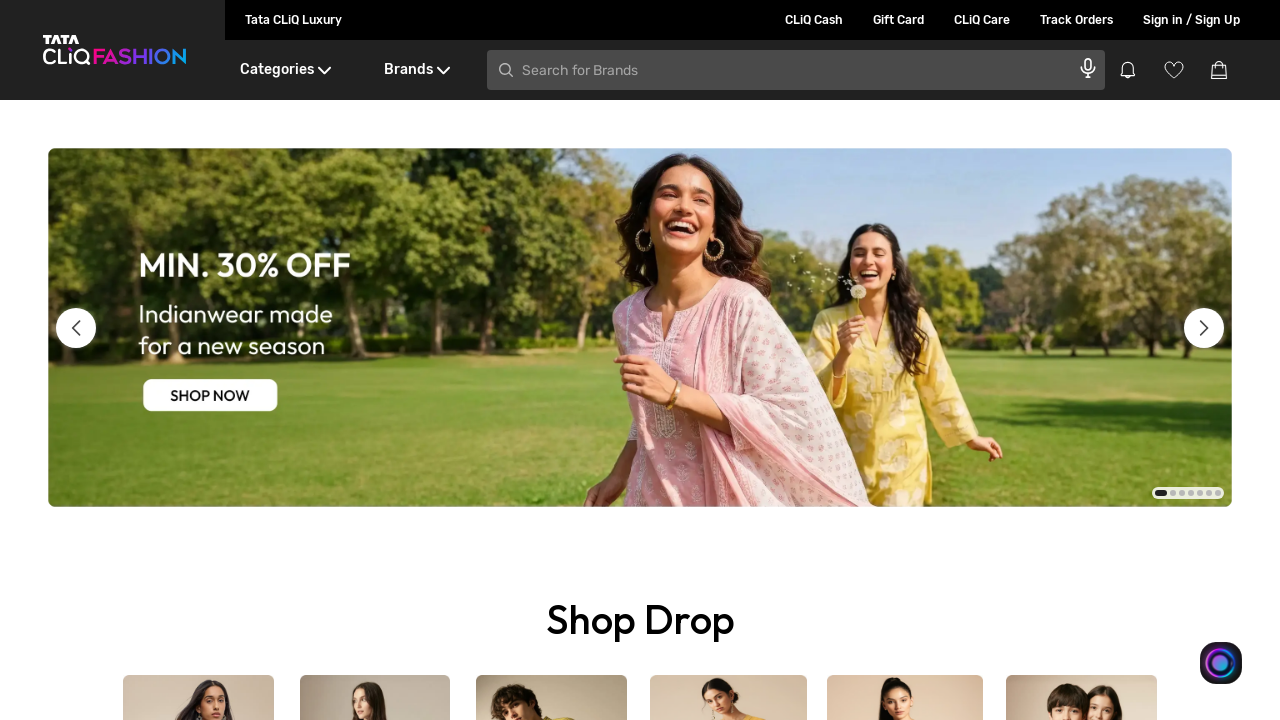

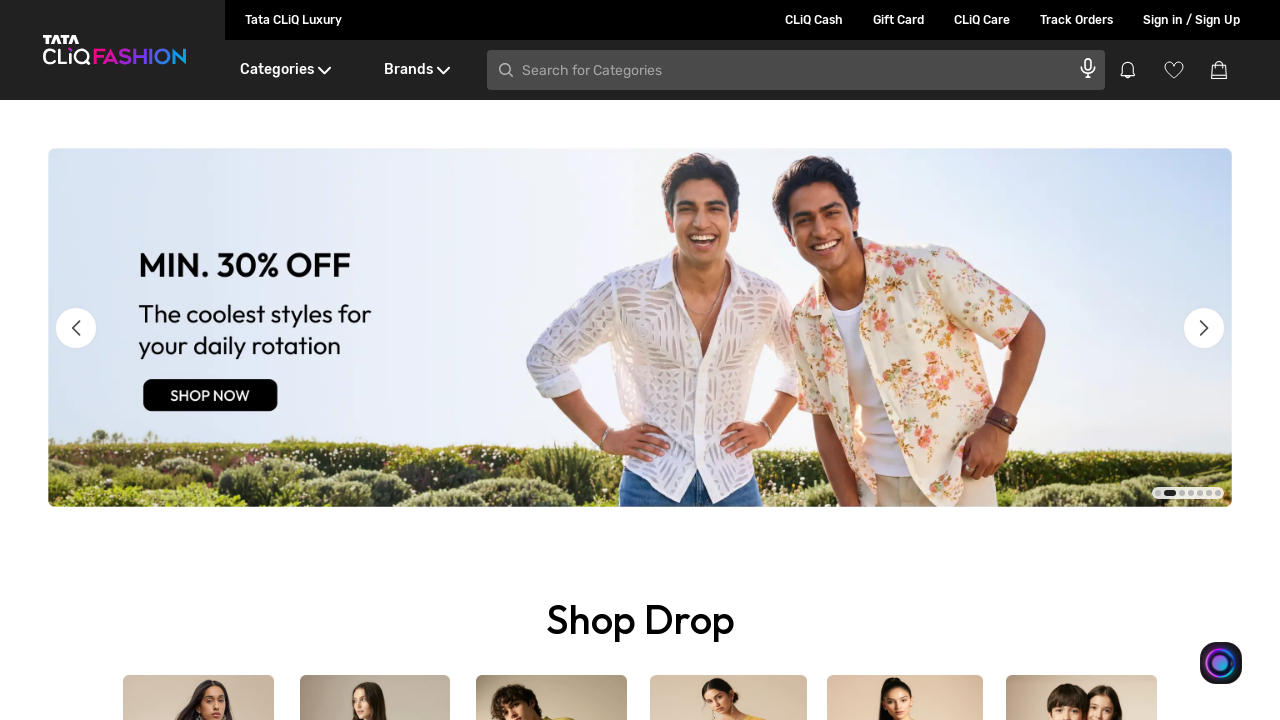